Tests JavaScript prompt box functionality by clicking a button to trigger a prompt alert, entering text into it, and accepting the alert

Starting URL: https://www.hyrtutorials.com/p/alertsdemo.html

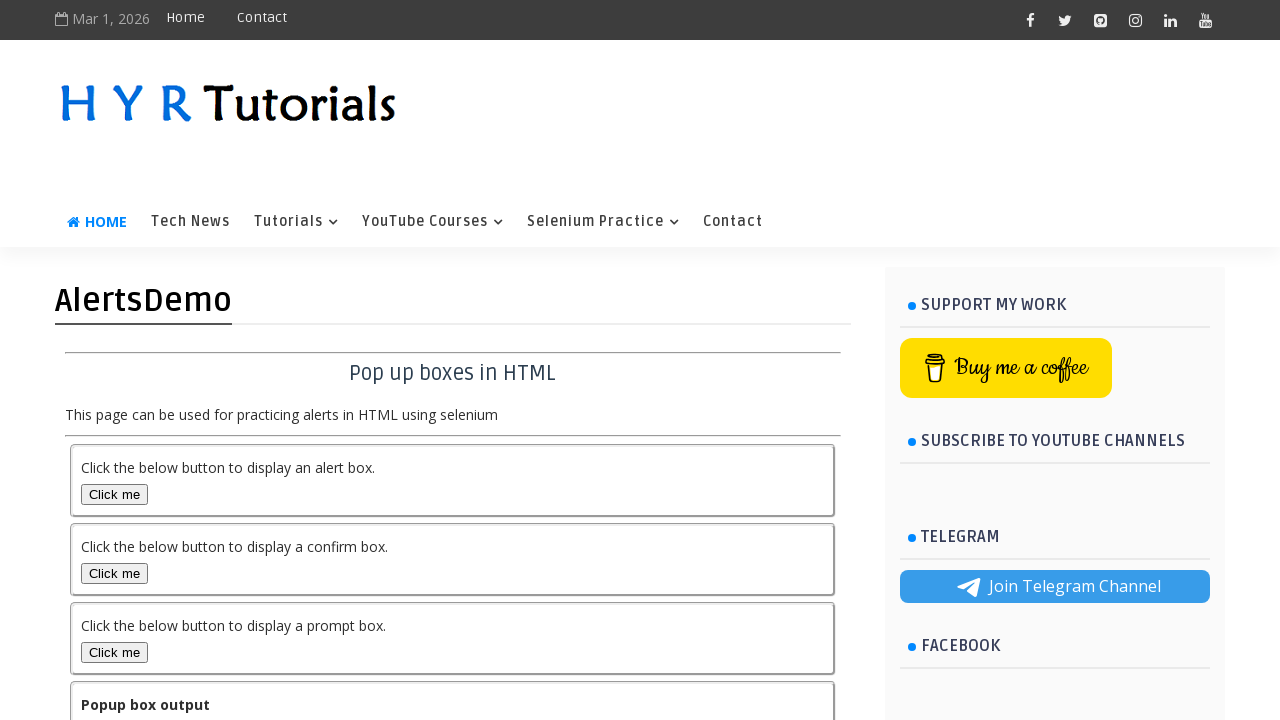

Navigated to alerts demo page
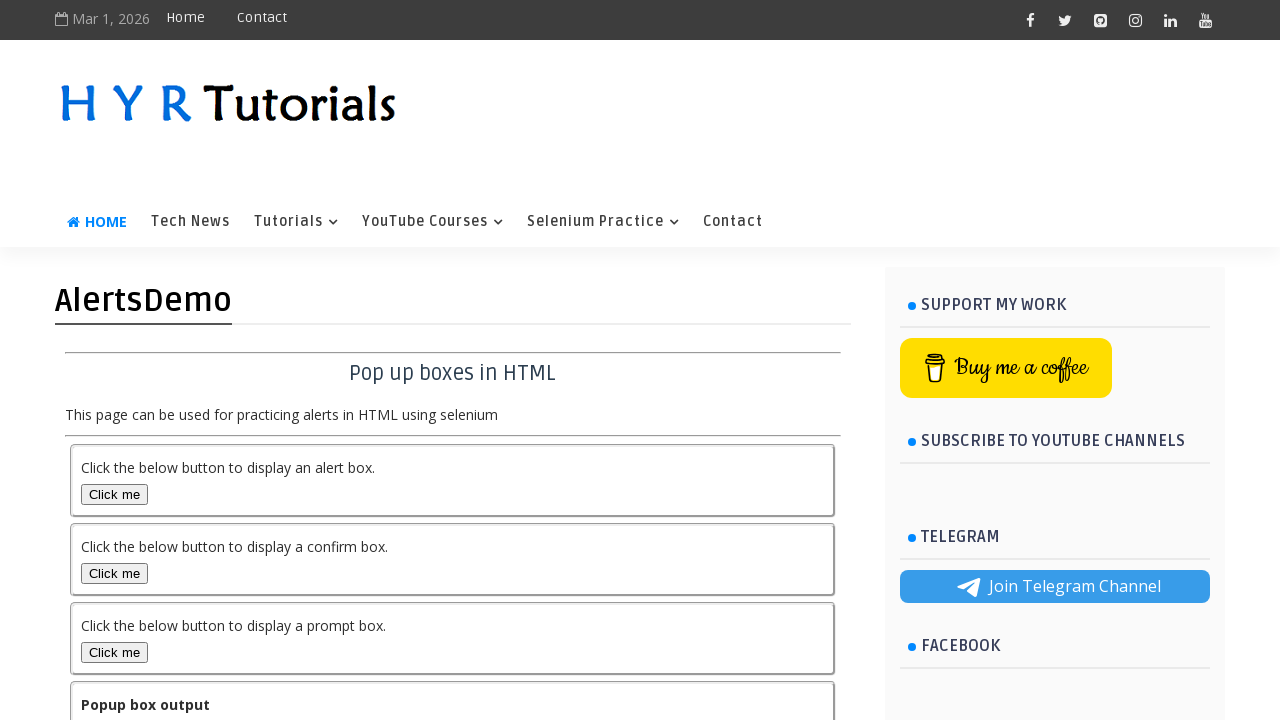

Clicked button to trigger prompt box at (114, 652) on xpath=//div[contains(text(),'prompt box')]/button
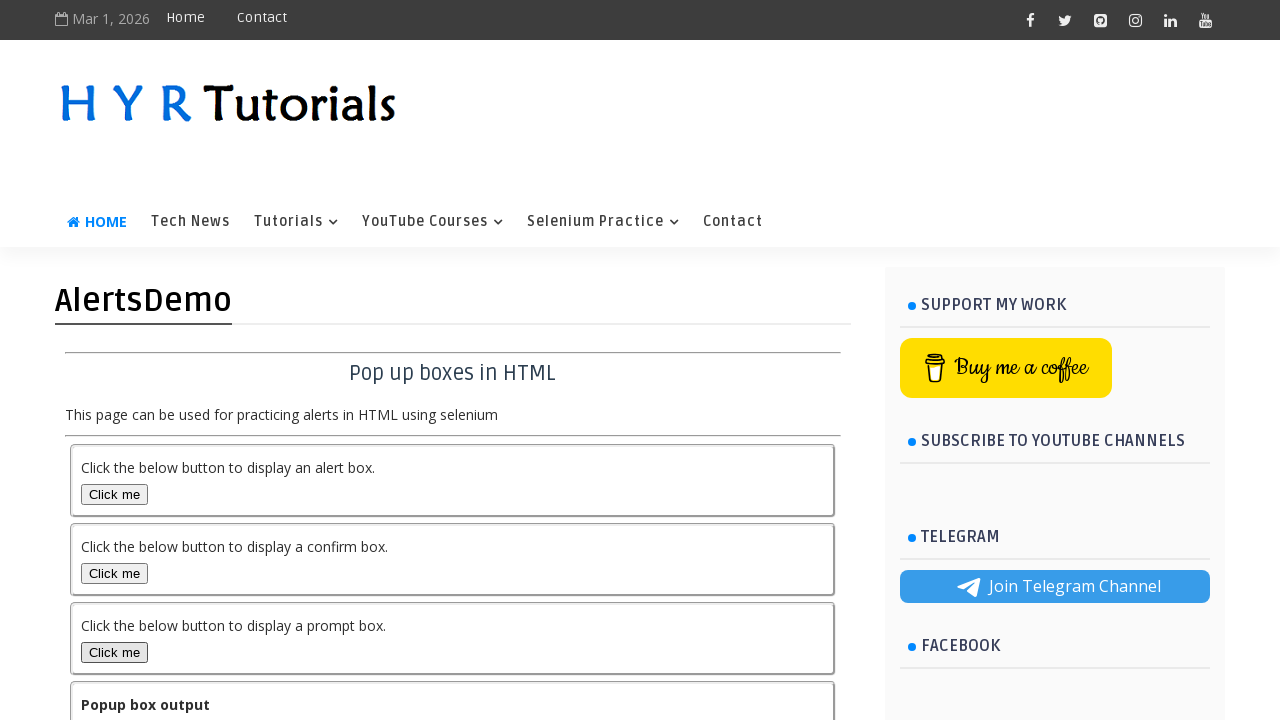

Set up dialog handler to accept prompt with text 'chanchal'
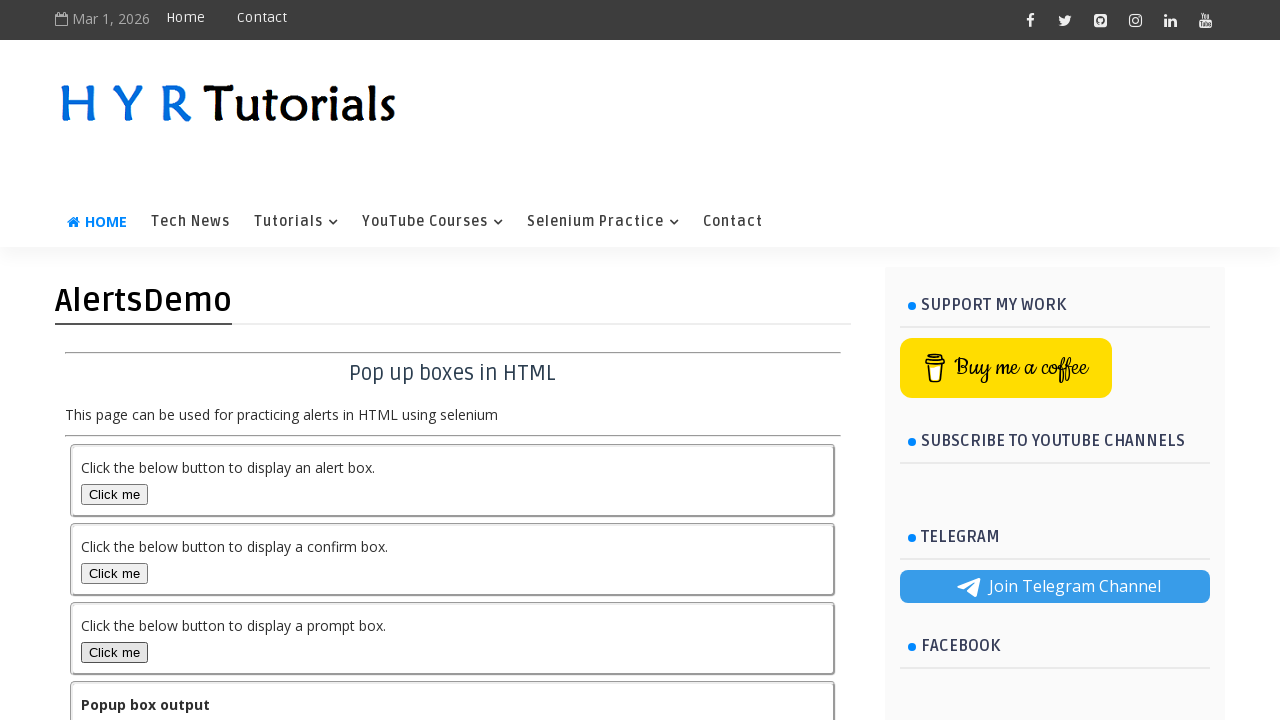

Clicked button to trigger prompt box with handler active at (114, 652) on xpath=//div[contains(text(),'prompt box')]/button
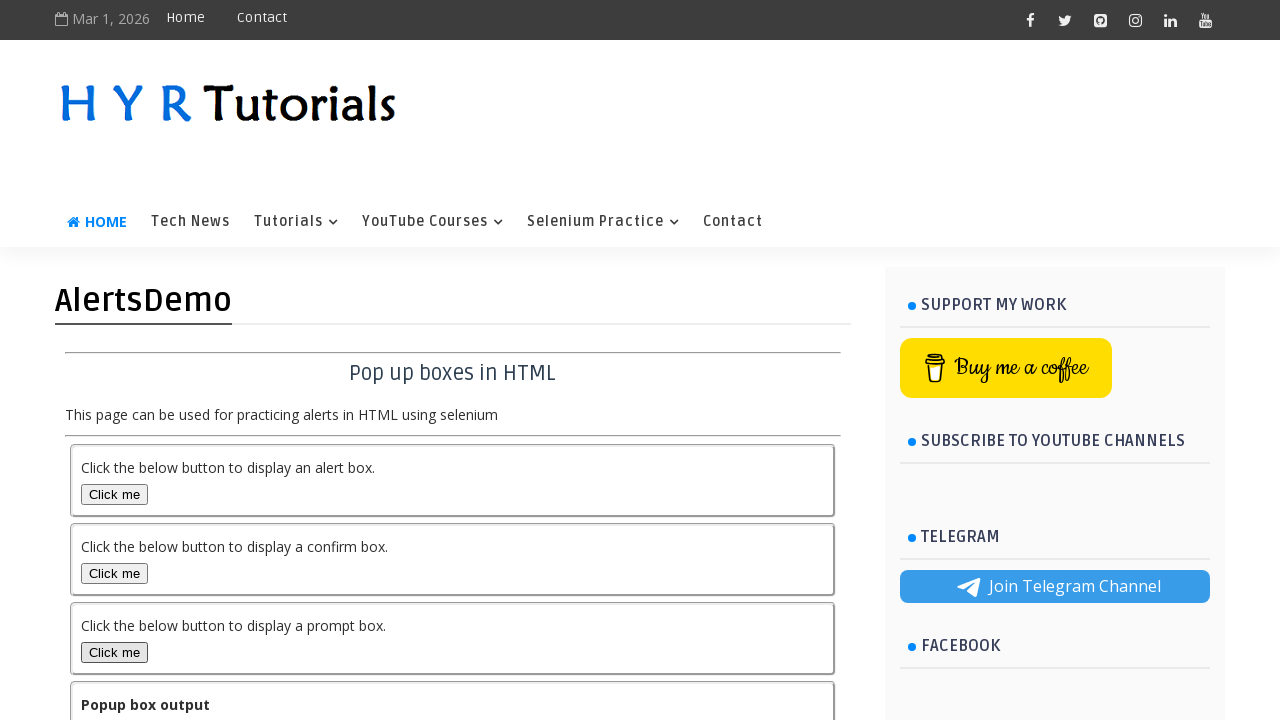

Waited for output element to appear after prompt acceptance
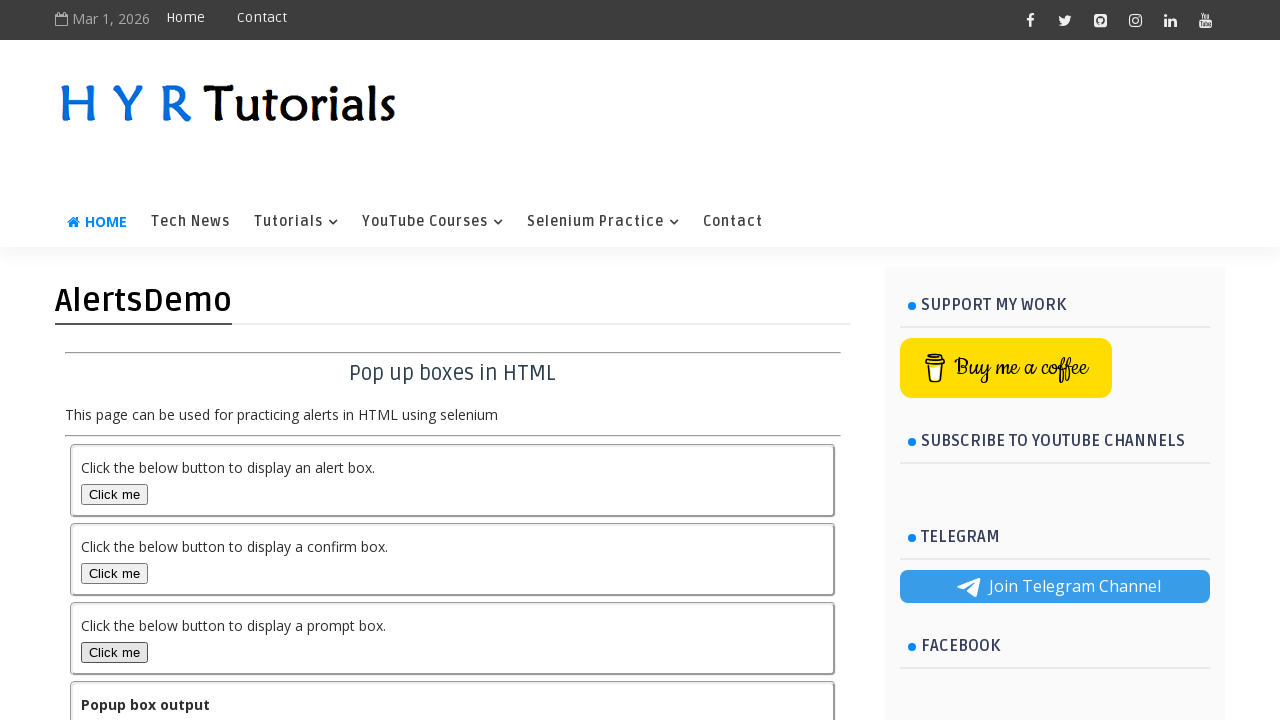

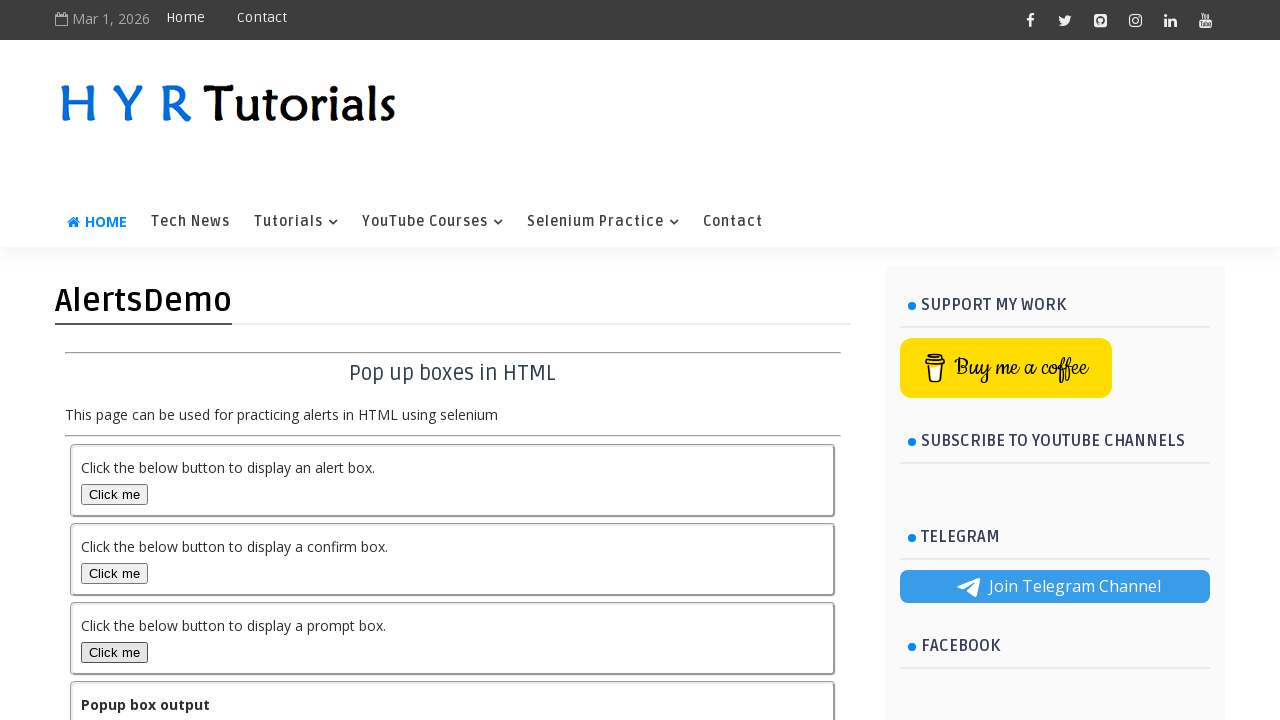